Tests dropdown selection functionality by selecting different options from course and IDE dropdown menus using various selection methods

Starting URL: https://www.hyrtutorials.com/p/html-dropdown-elements-practice.html

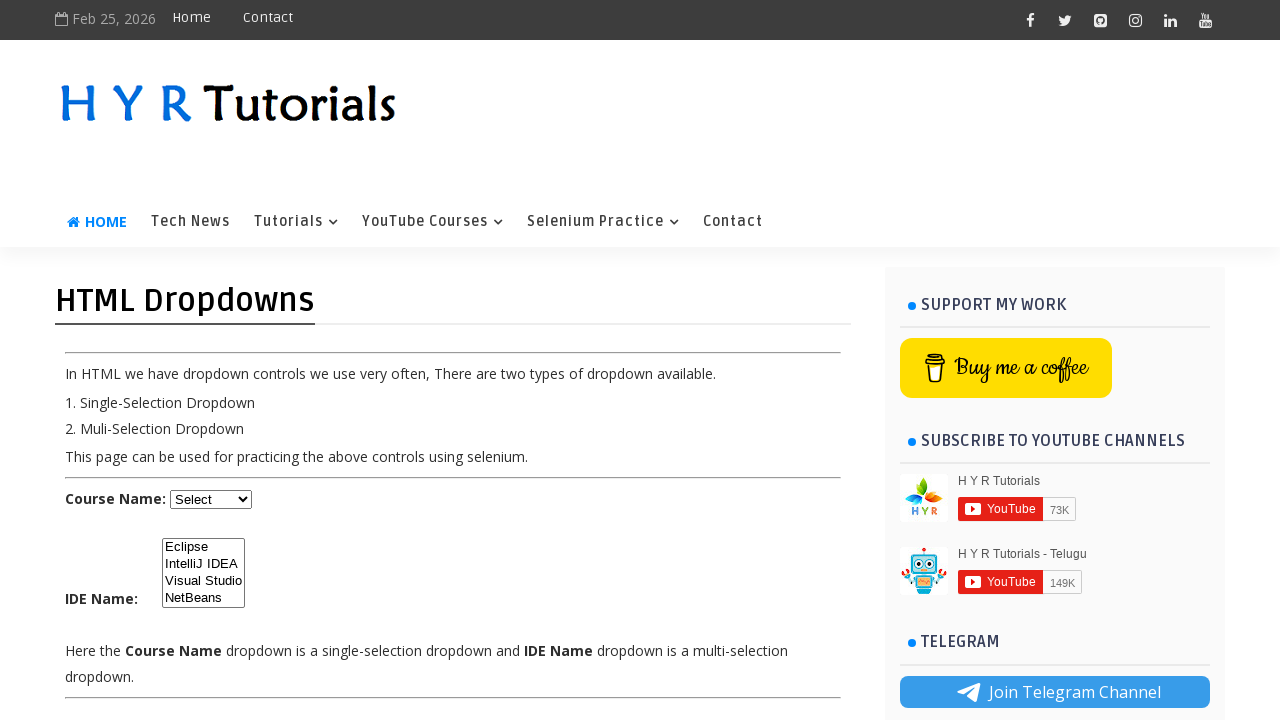

Selected 'java' from course dropdown using value on #course
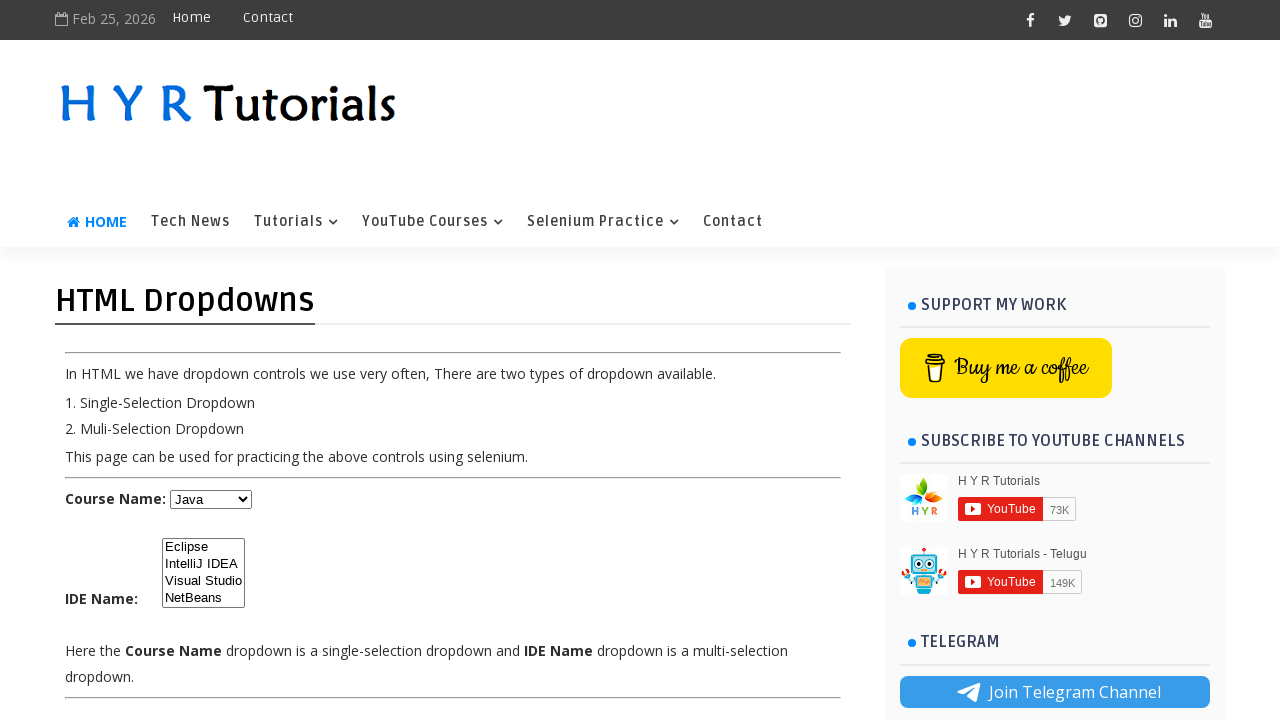

Selected course dropdown option at index 2 on #course
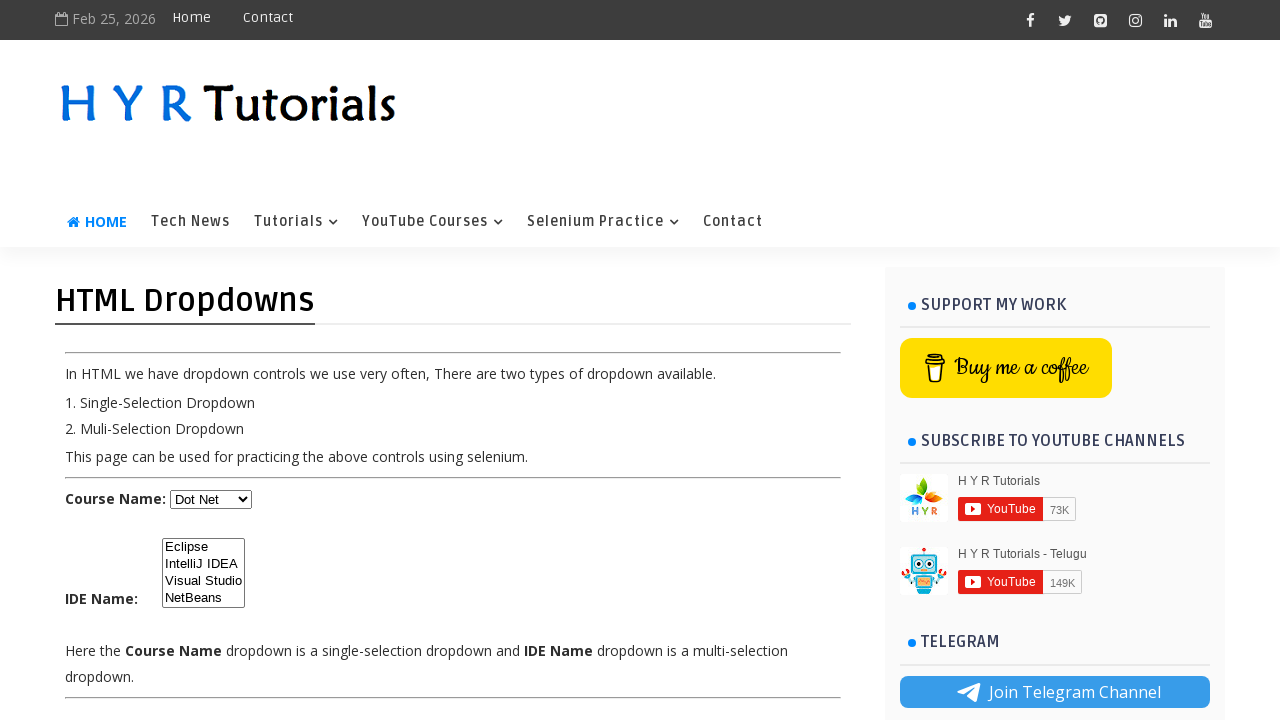

Selected 'Javascript' from course dropdown using visible text on #course
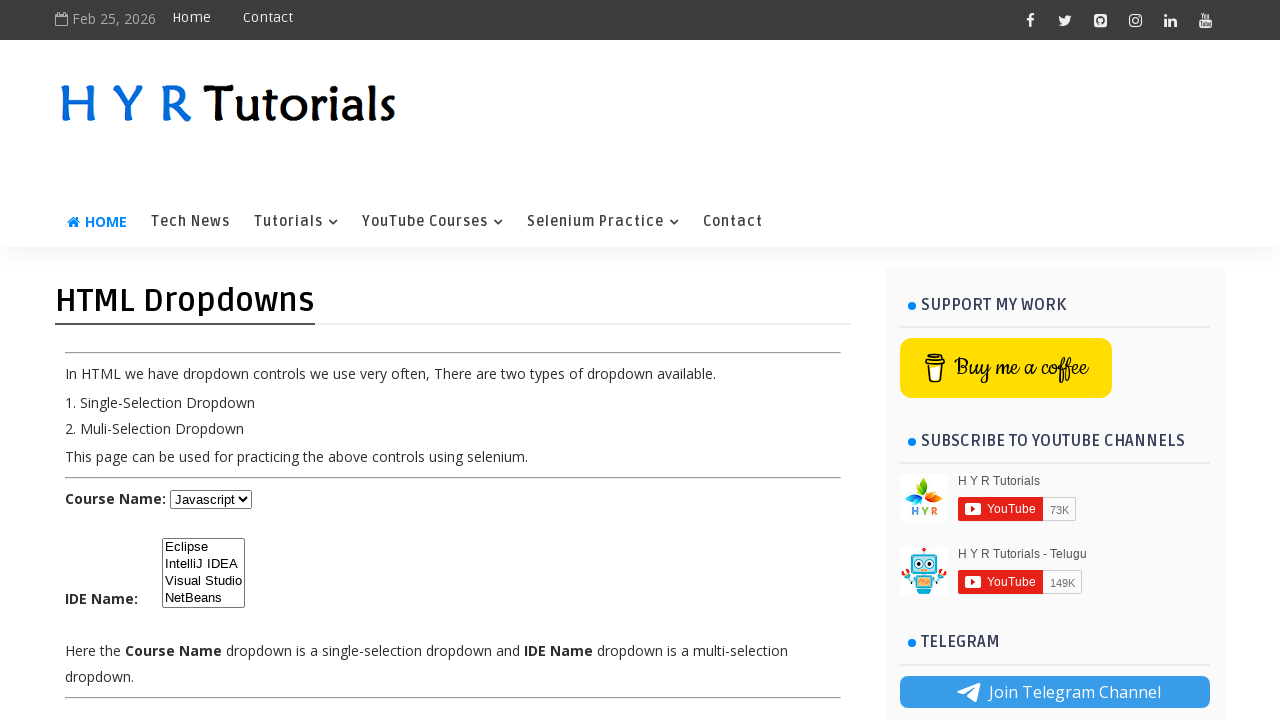

Selected 'ec' from IDE dropdown using value on #ide
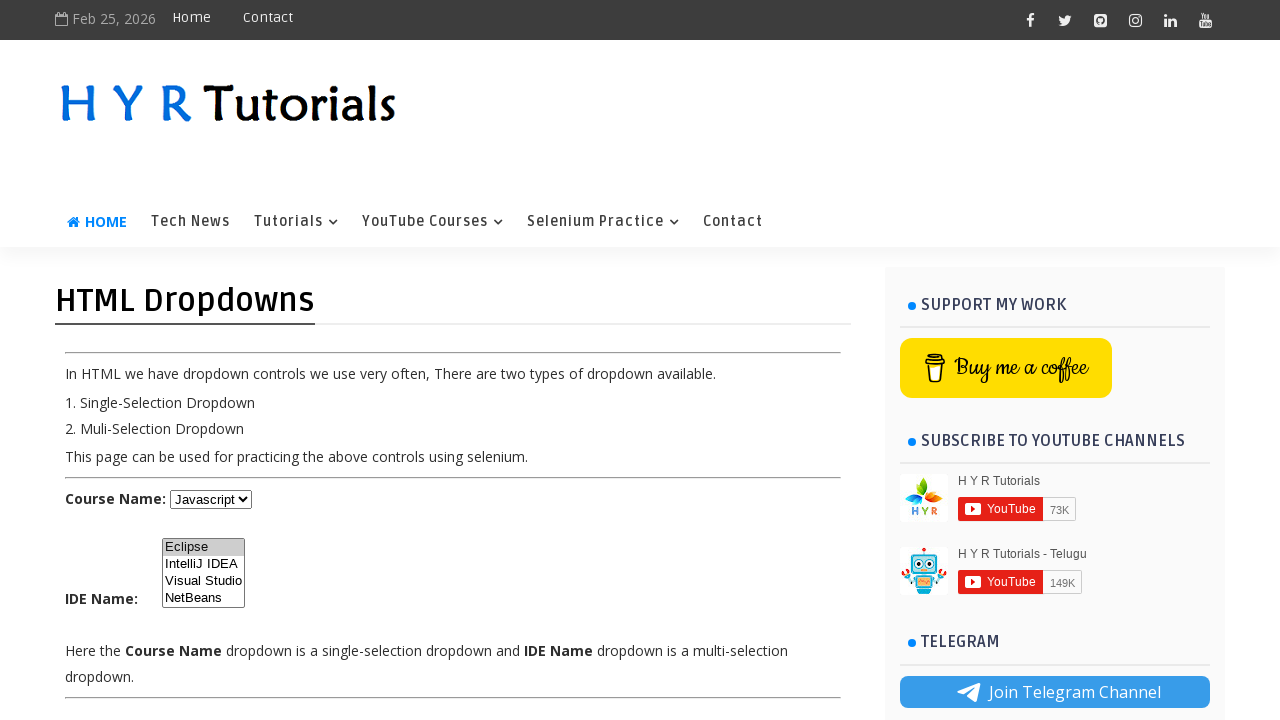

Selected IDE dropdown option at index 2 on #ide
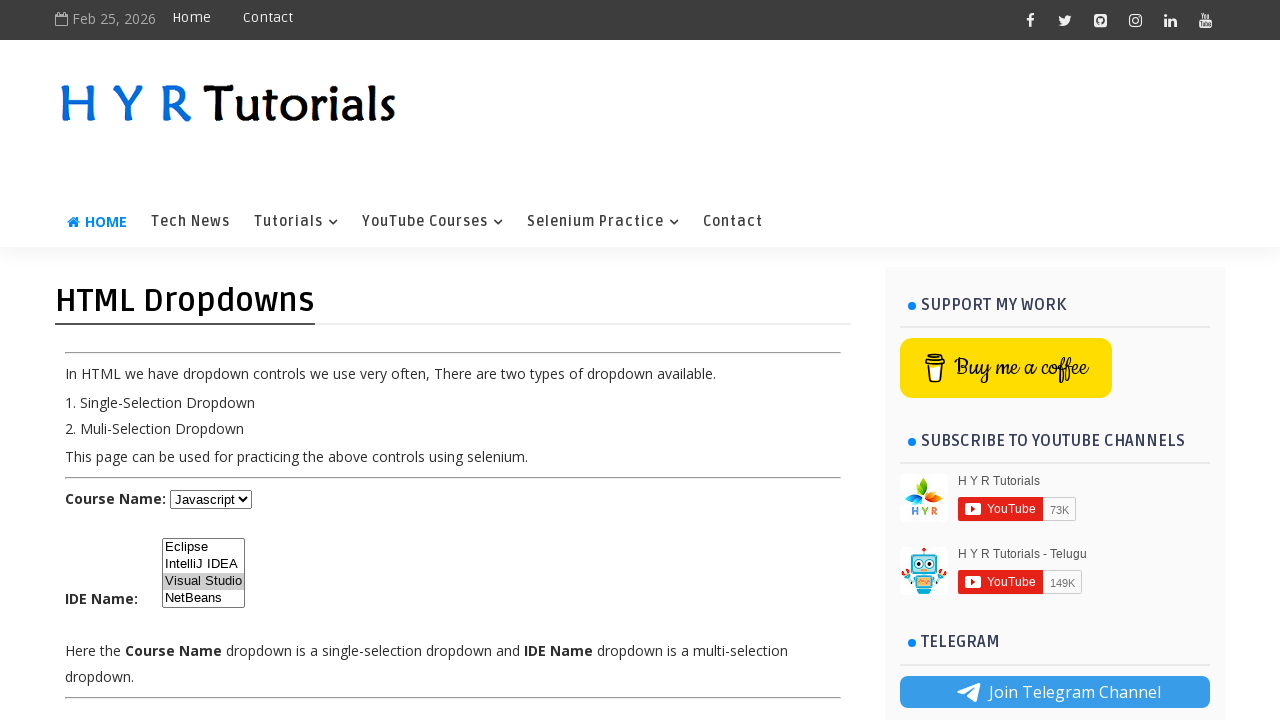

Selected 'NetBeans' from IDE dropdown using visible text on #ide
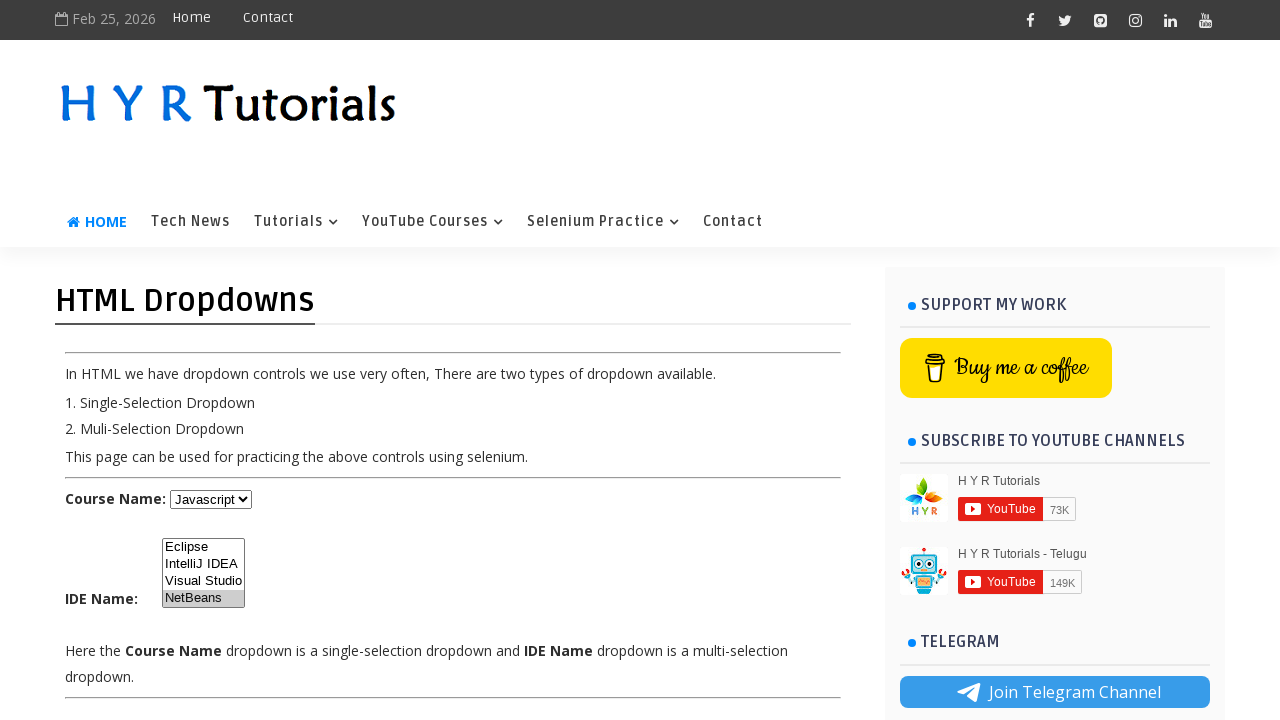

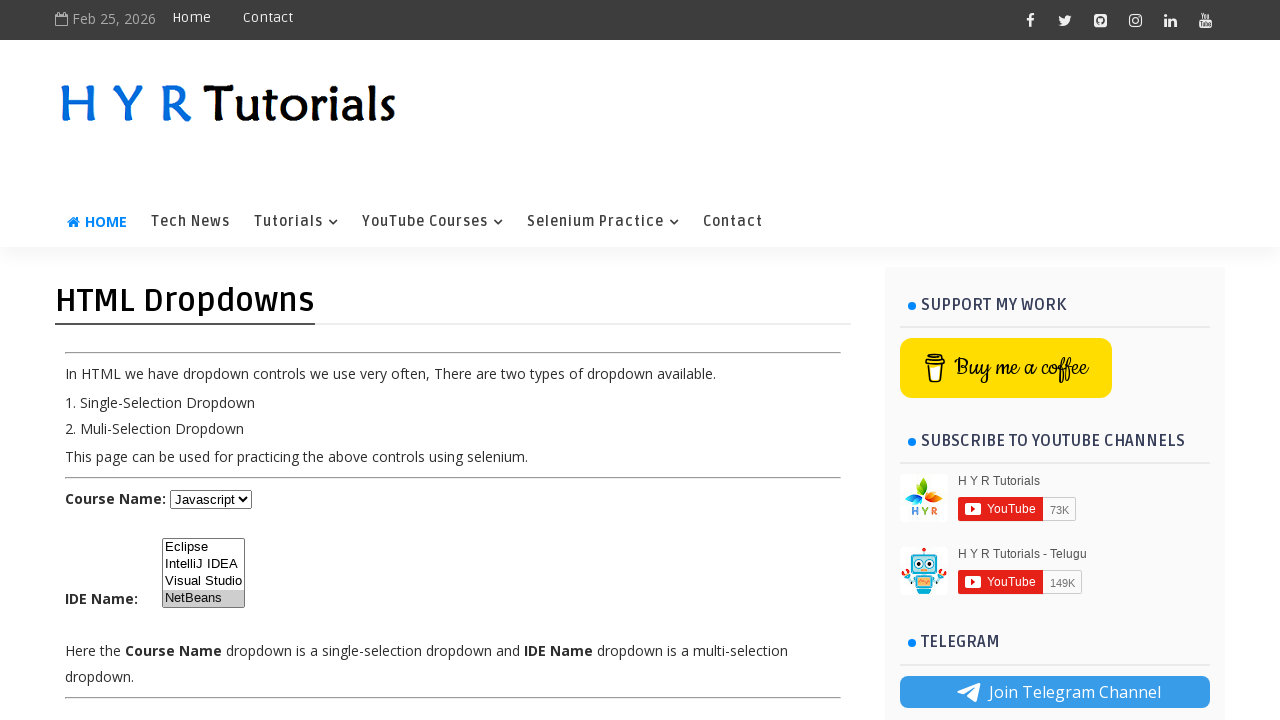